Tests a registration form by filling in first name, last name, and email fields, then submitting the form

Starting URL: http://suninjuly.github.io/registration1.html

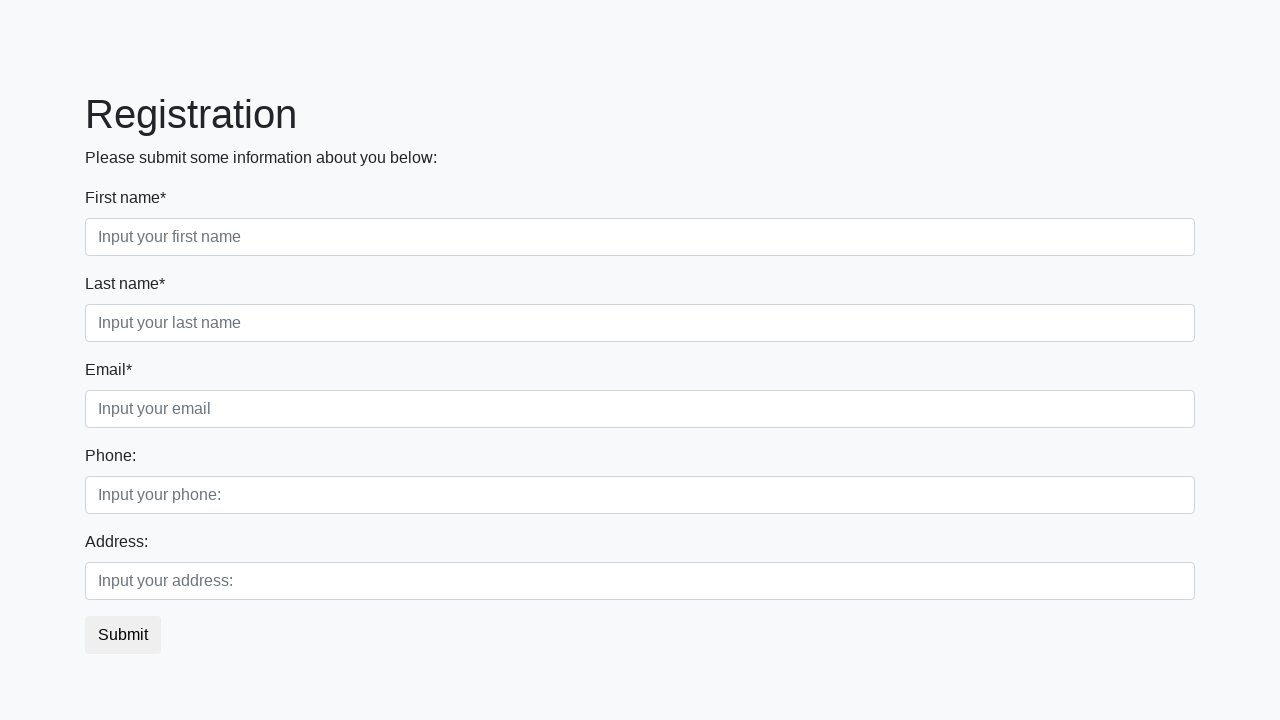

Filled first name field with 'Michael' on [placeholder="Input your first name"]
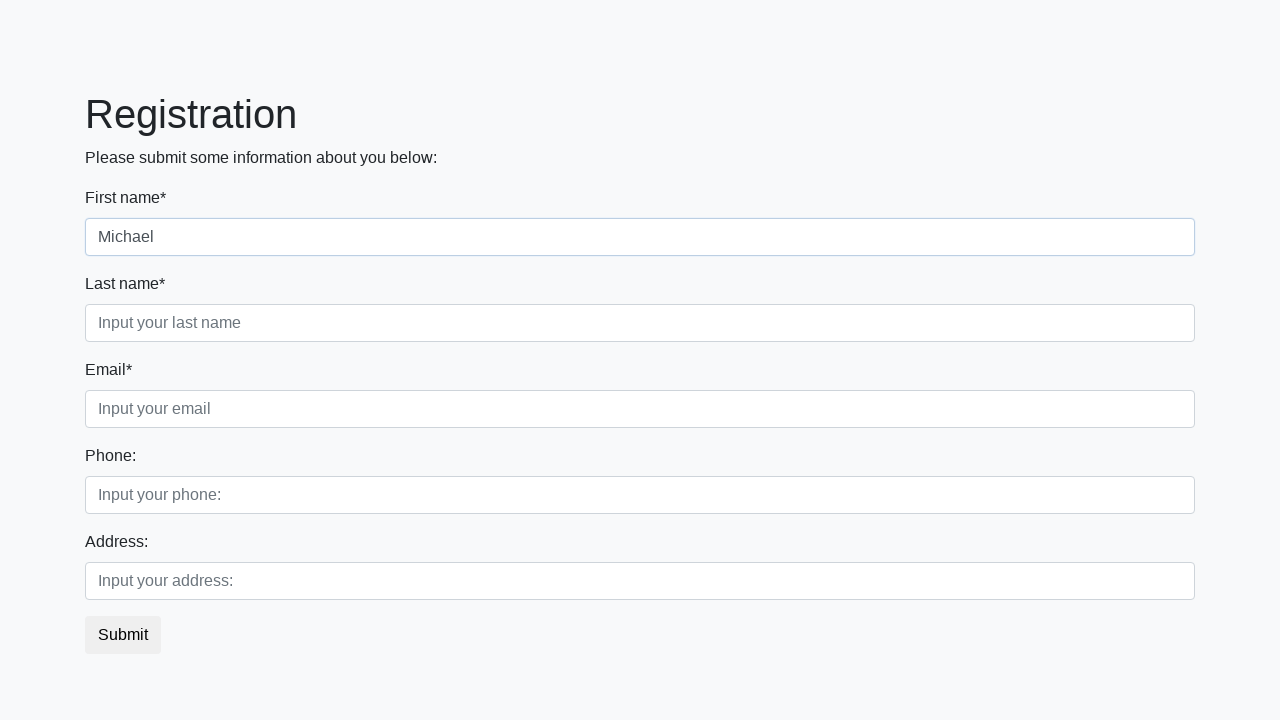

Filled last name field with 'Johnson' on [placeholder="Input your last name"]
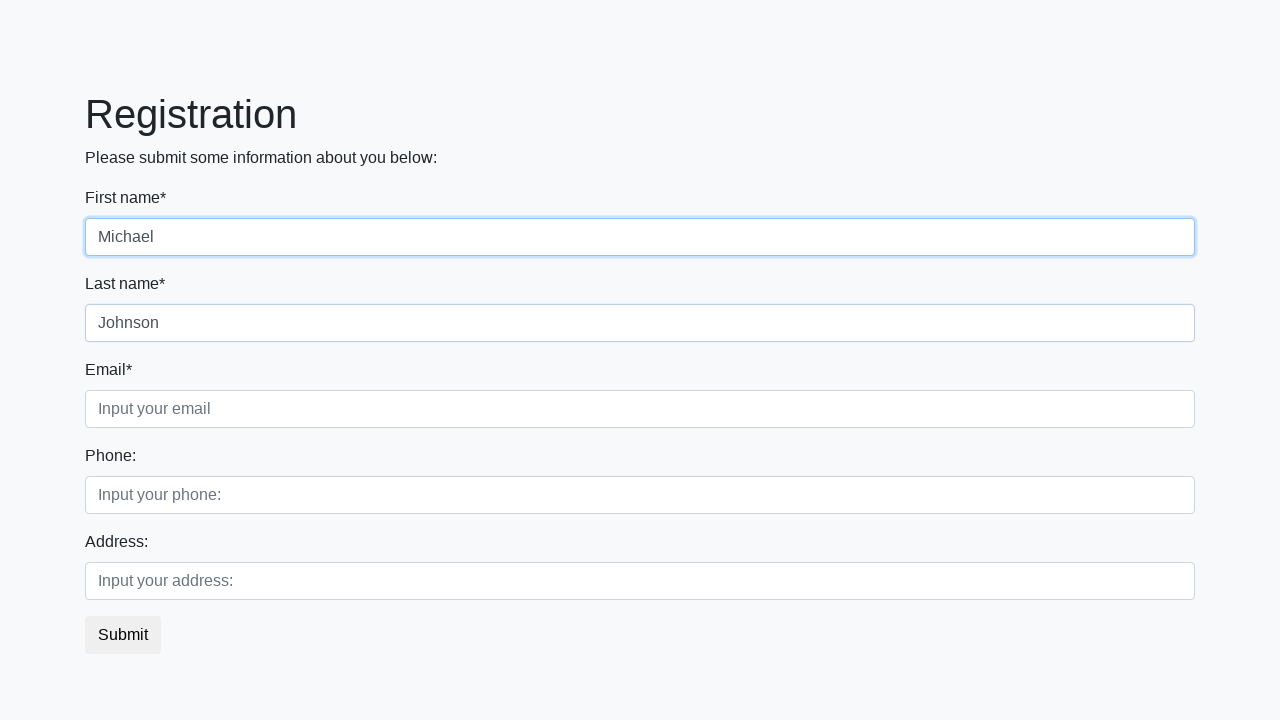

Filled email field with 'michael.johnson@testmail.com' on [placeholder="Input your email"]
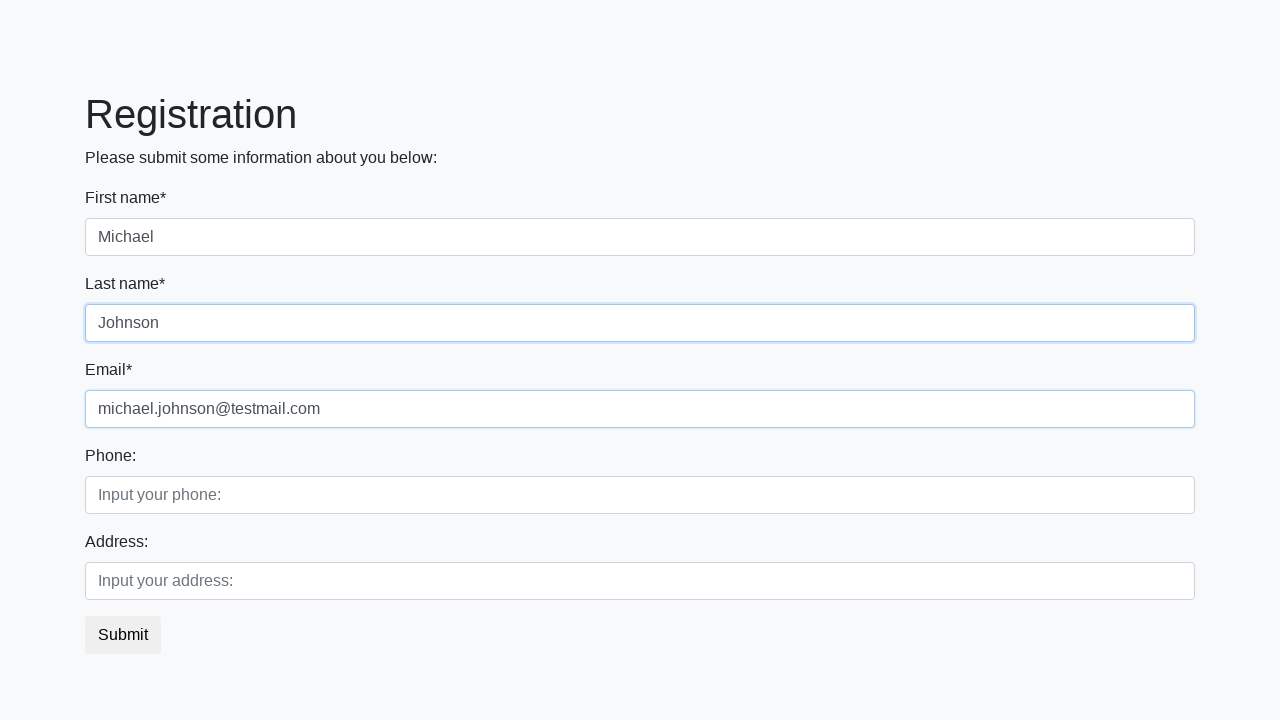

Clicked submit button to register at (123, 635) on [type="submit"]
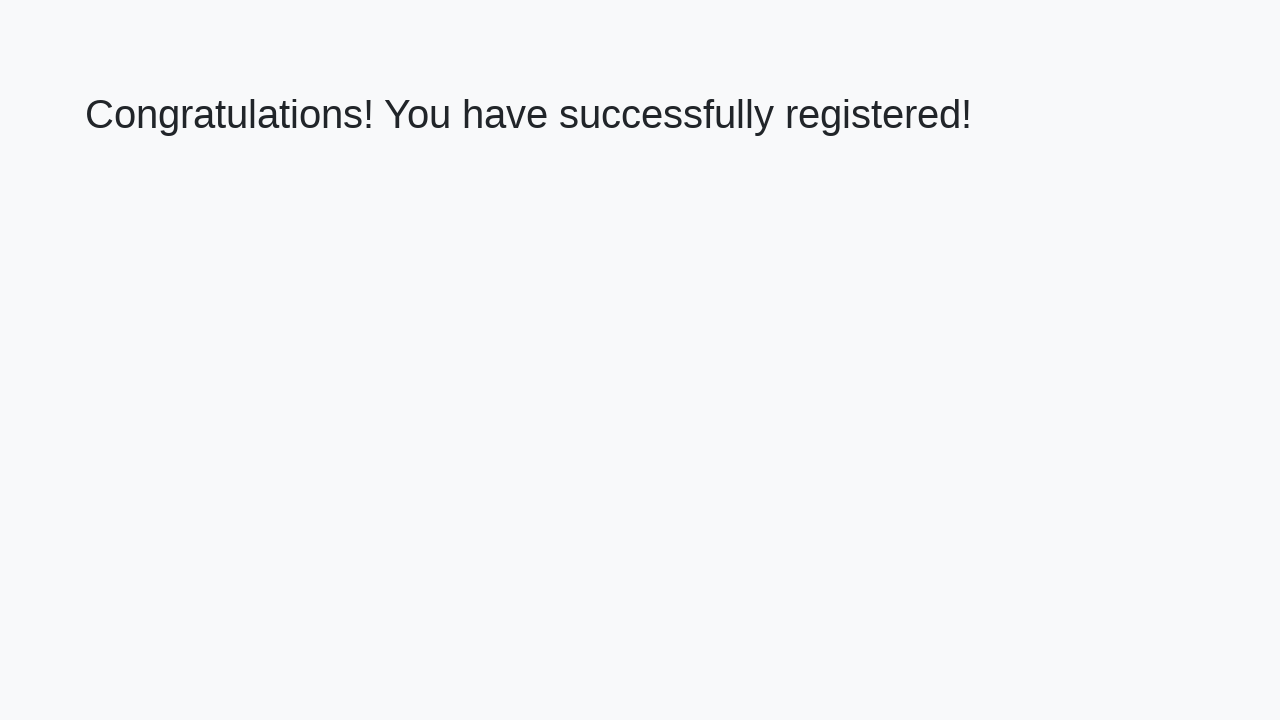

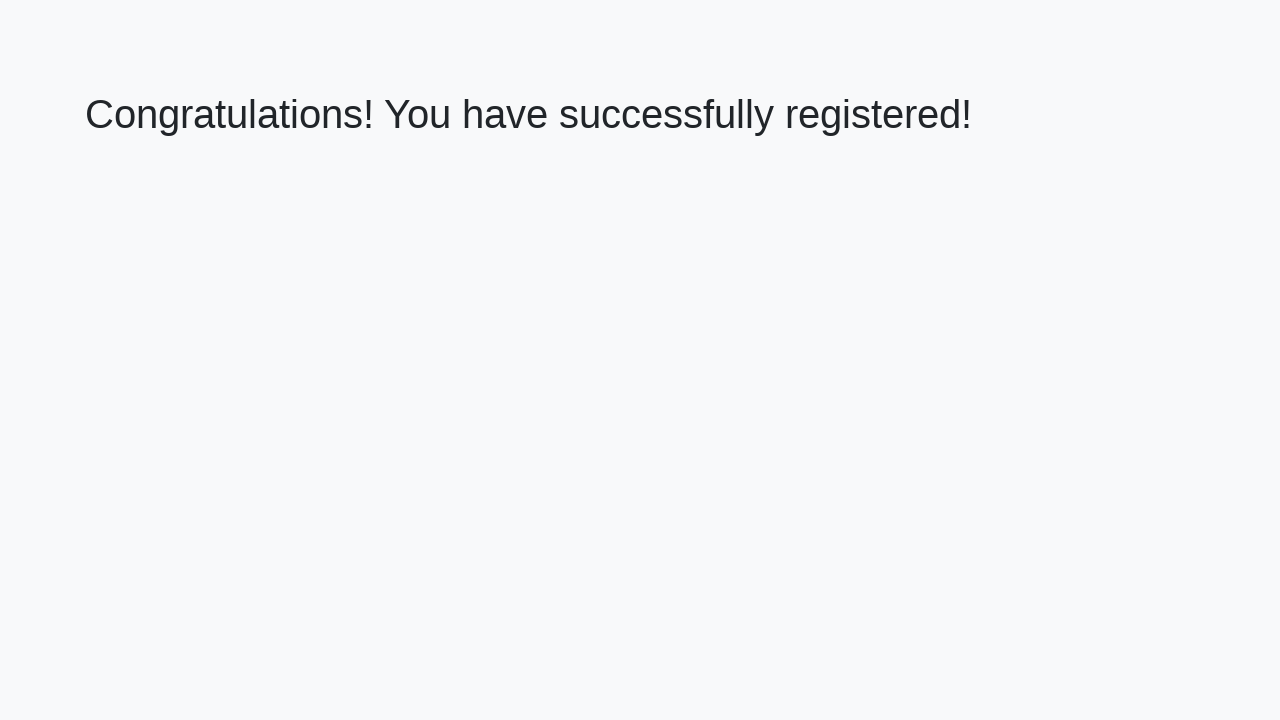